Tests a registration form by filling in a text input field (likely first name) on a demo automation testing site.

Starting URL: http://demo.automationtesting.in/Register.html

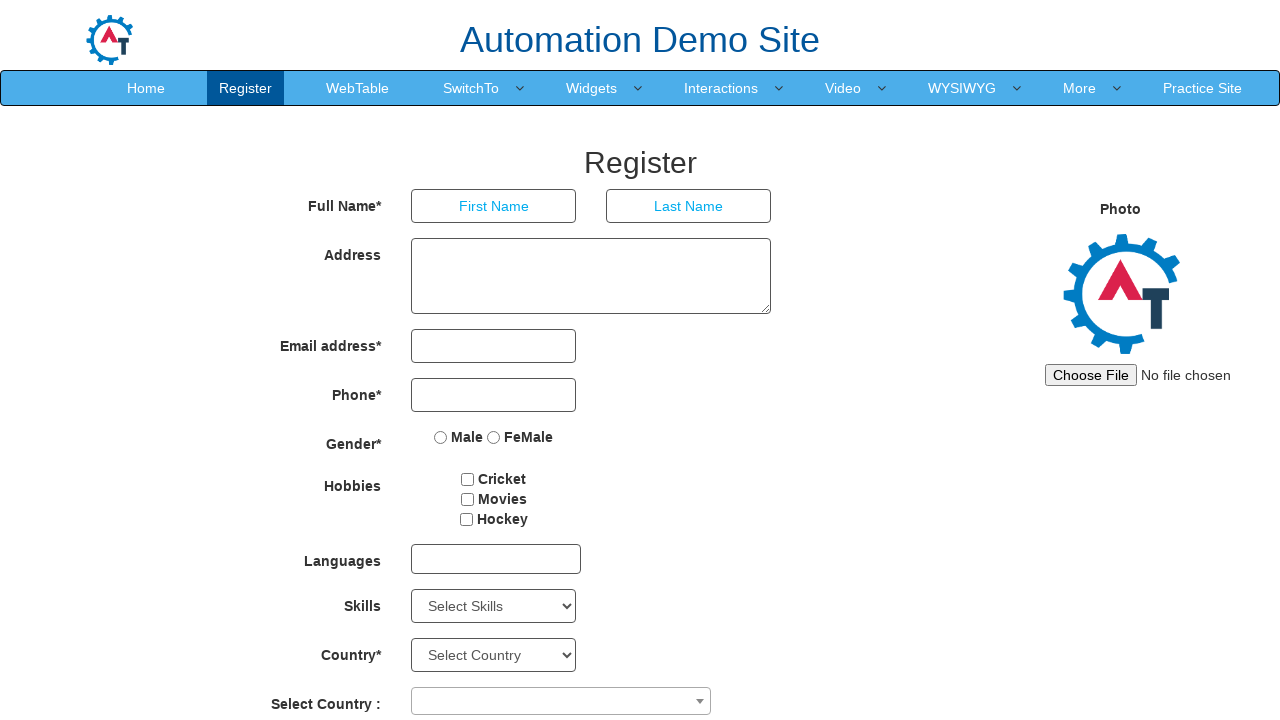

Filled first name field with 'Krithika' on registration form on input[ng-model='FirstName']
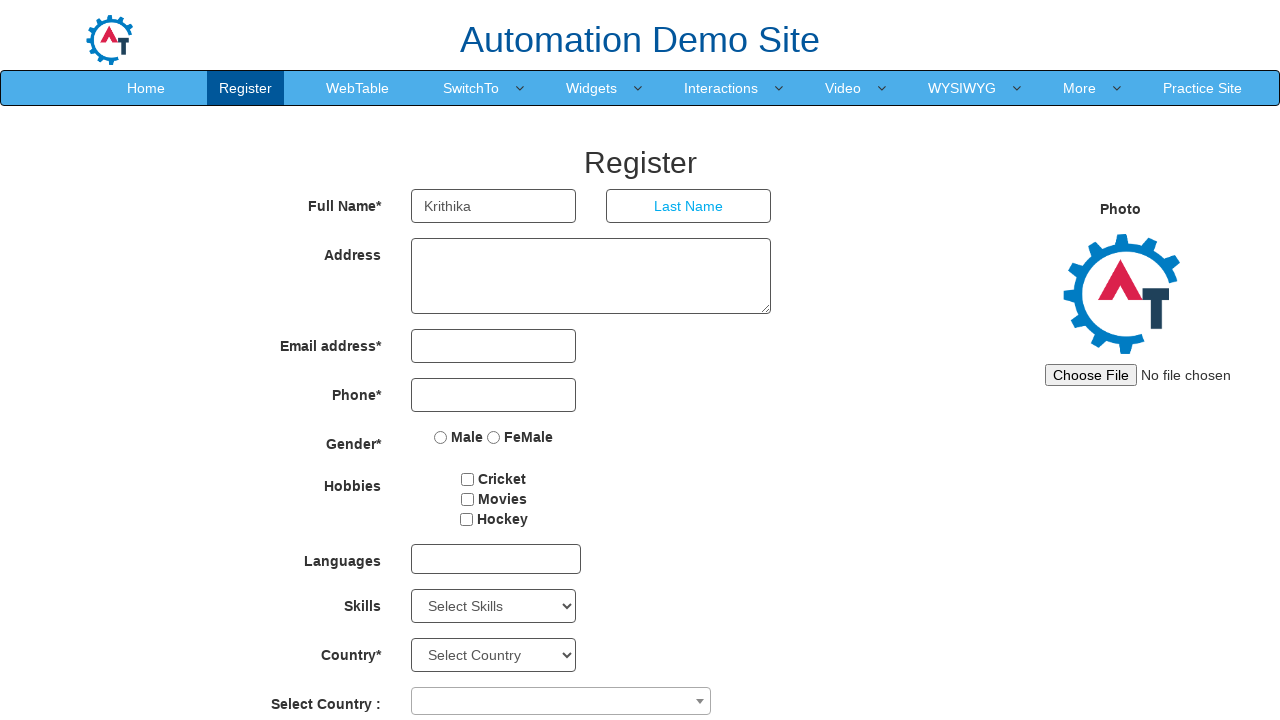

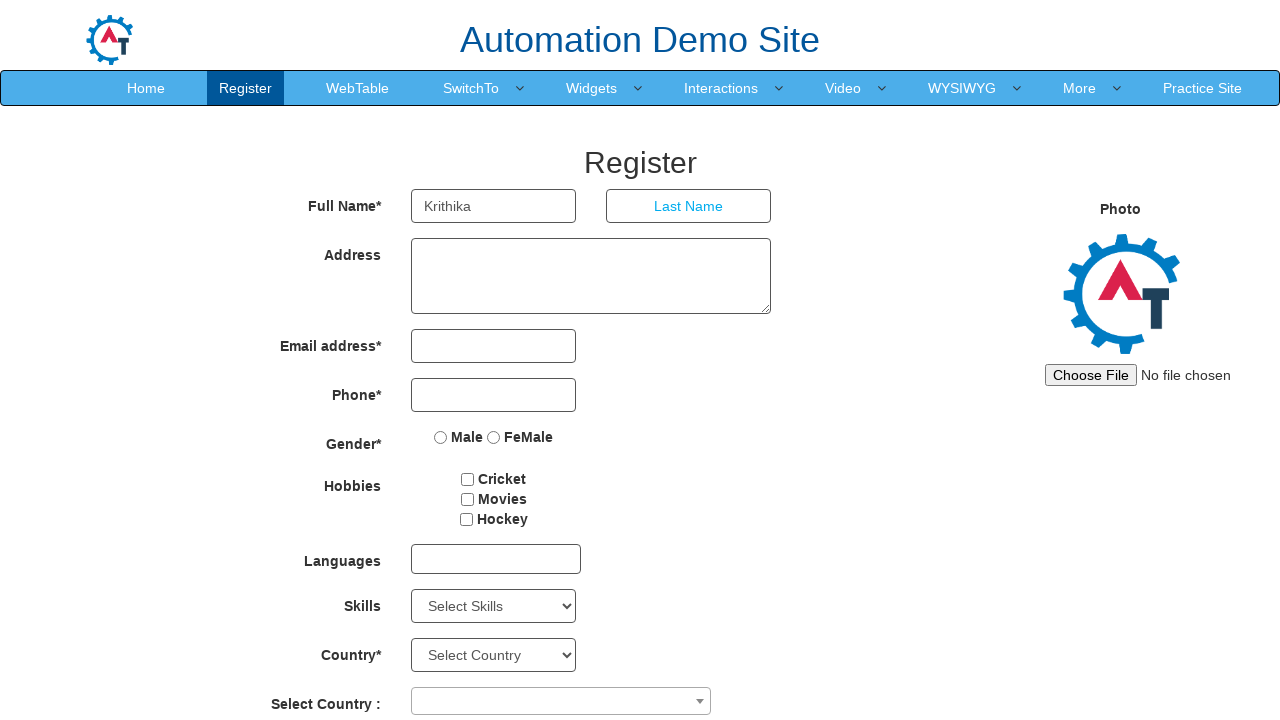